Tests iframe handling by switching to an iframe, reading a label element, then switching back to the main content and filling an input box

Starting URL: http://only-testing-blog.blogspot.com/2015/01/iframe1.html

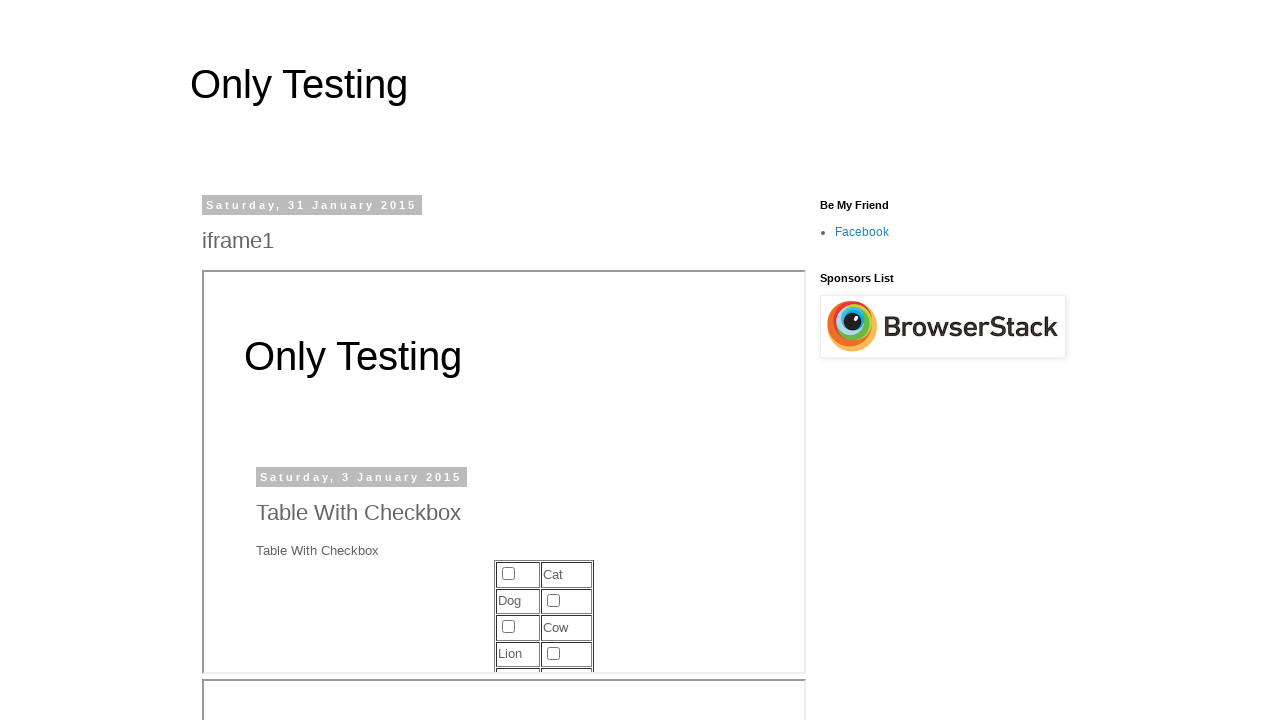

Located the first iframe on the page
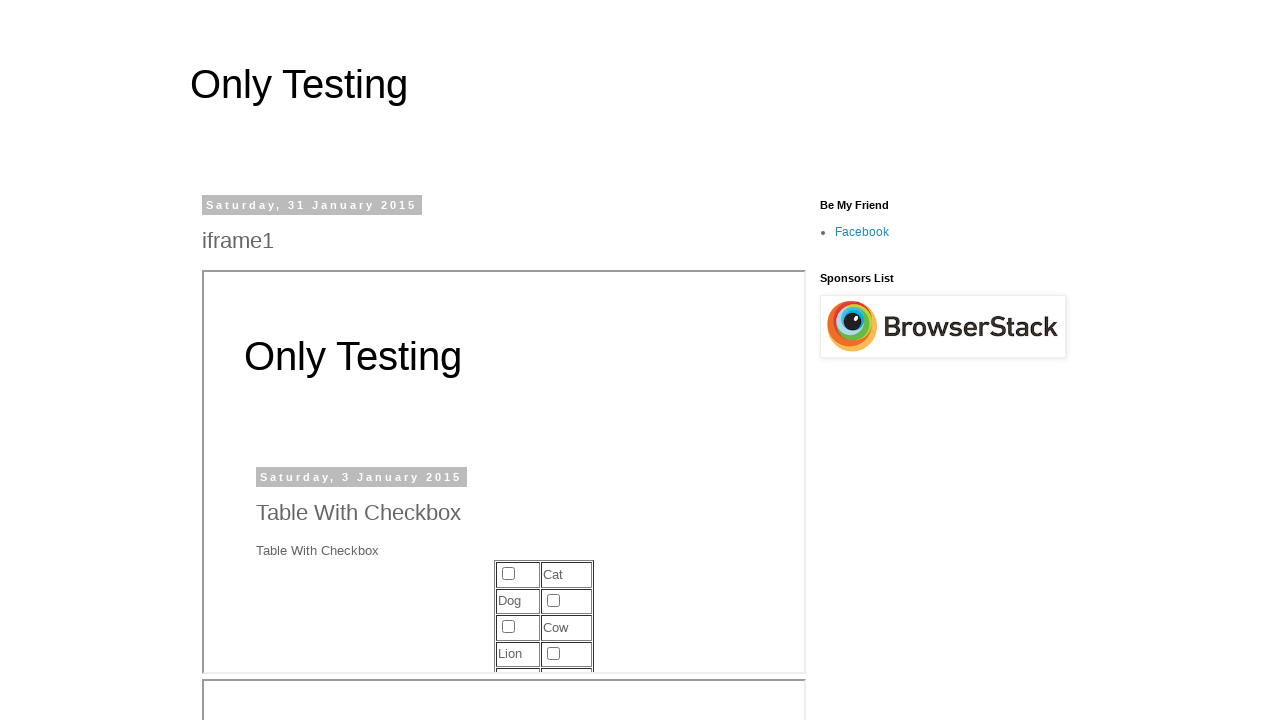

Located the label element within the iframe
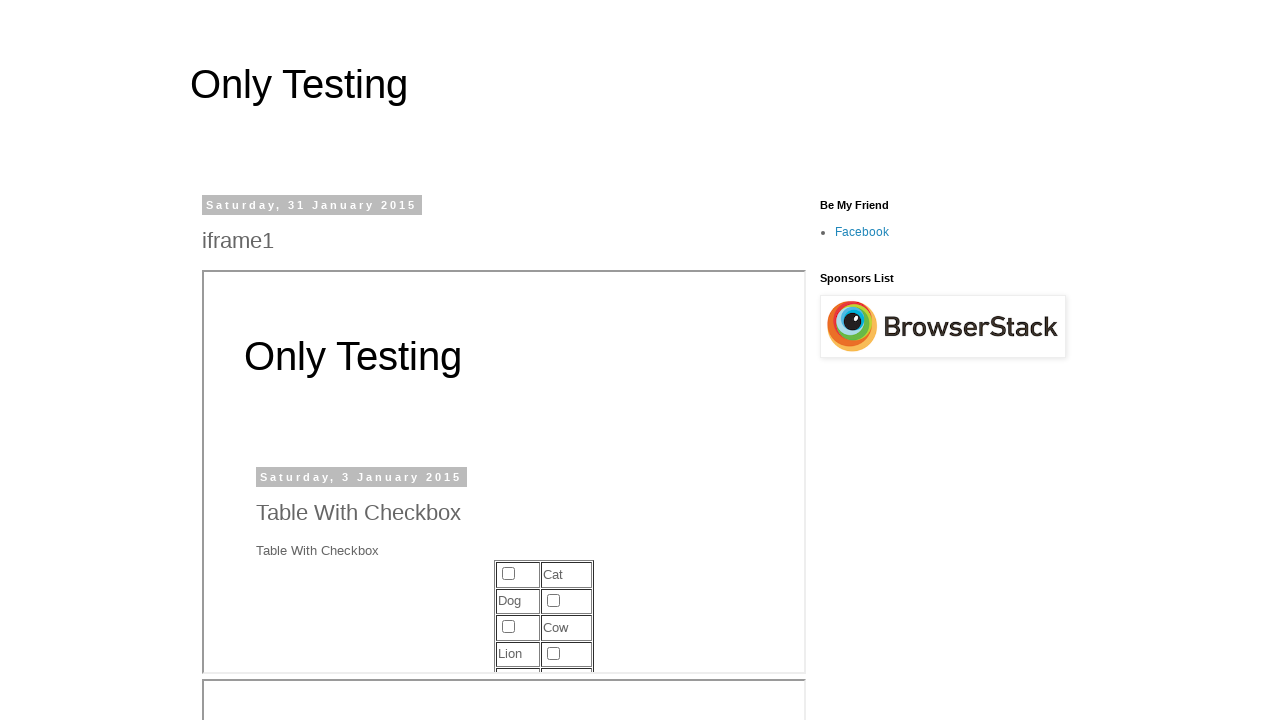

Waited for the label element to be visible
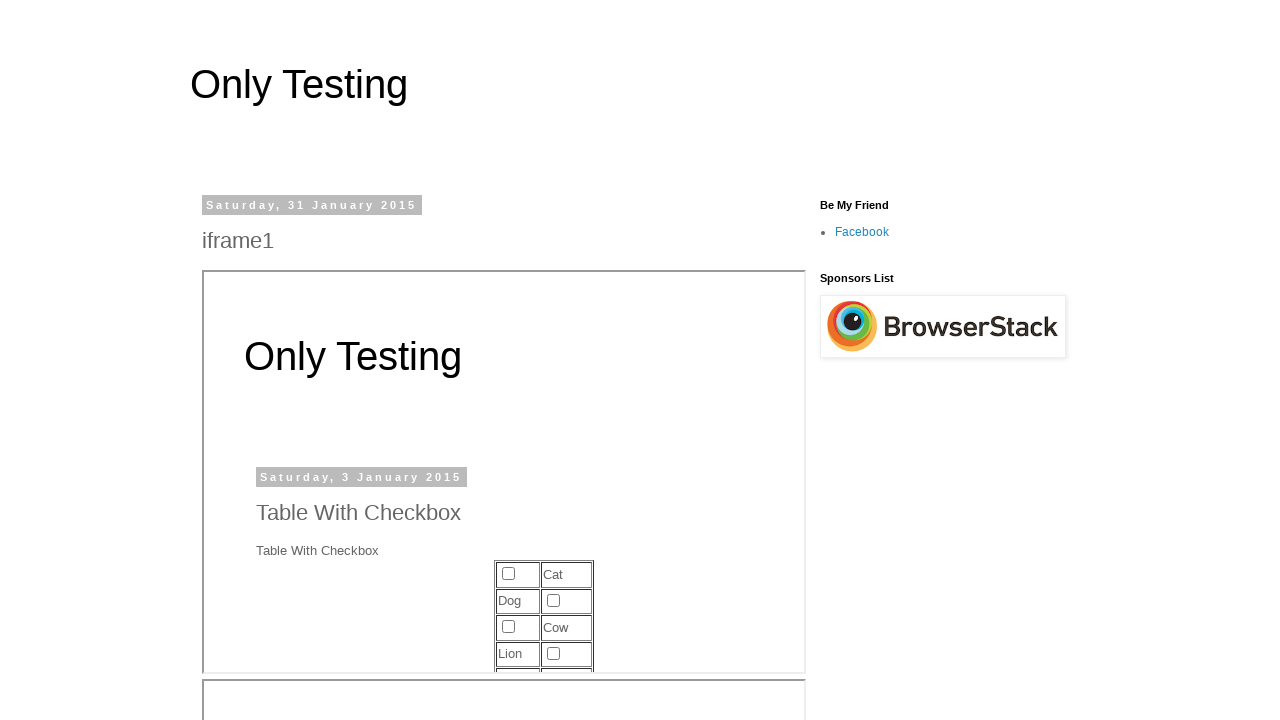

Retrieved label text content: 'Saturday, 3 January 2015'
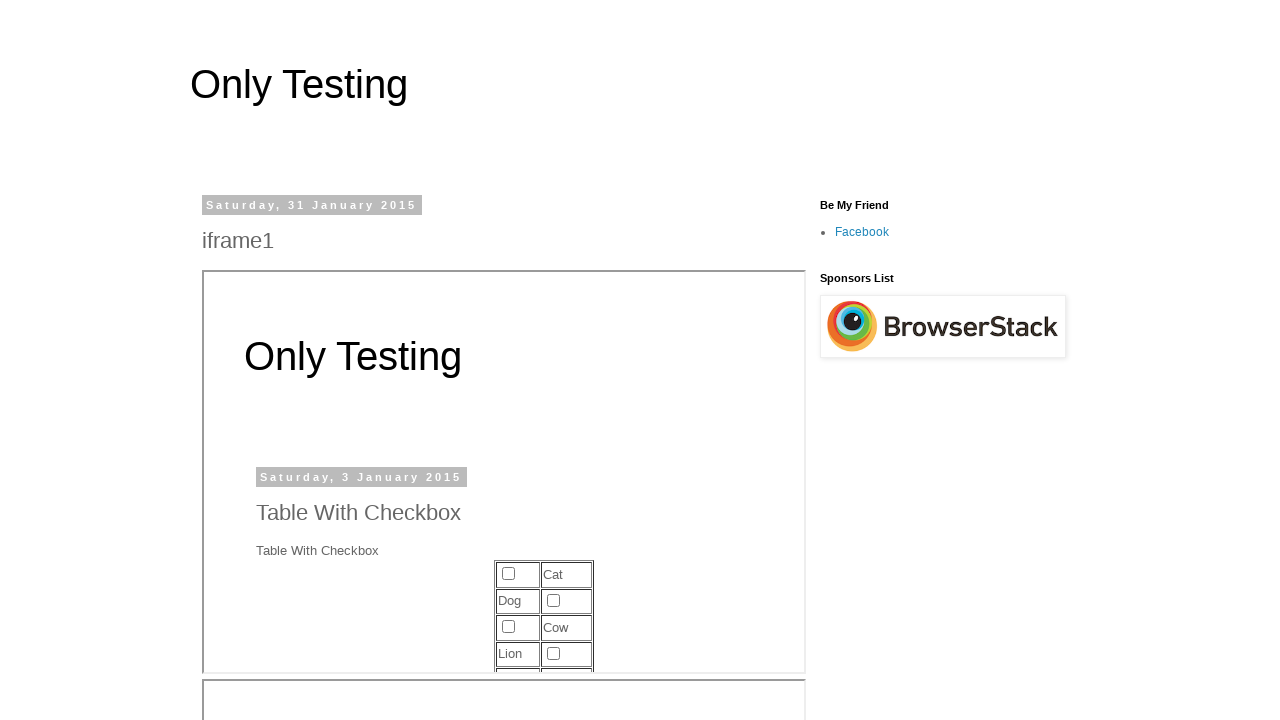

Filled input field with 'Hyderbad' in main content on (//input[@id='text1'])[1]
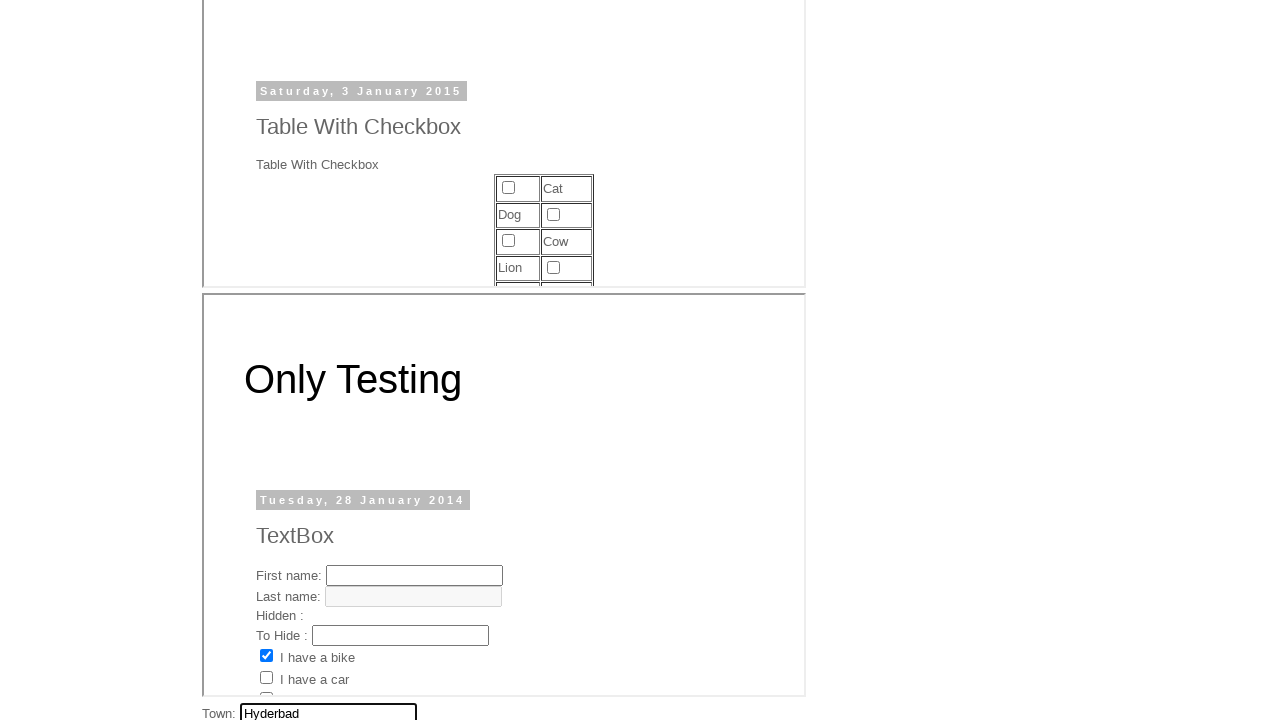

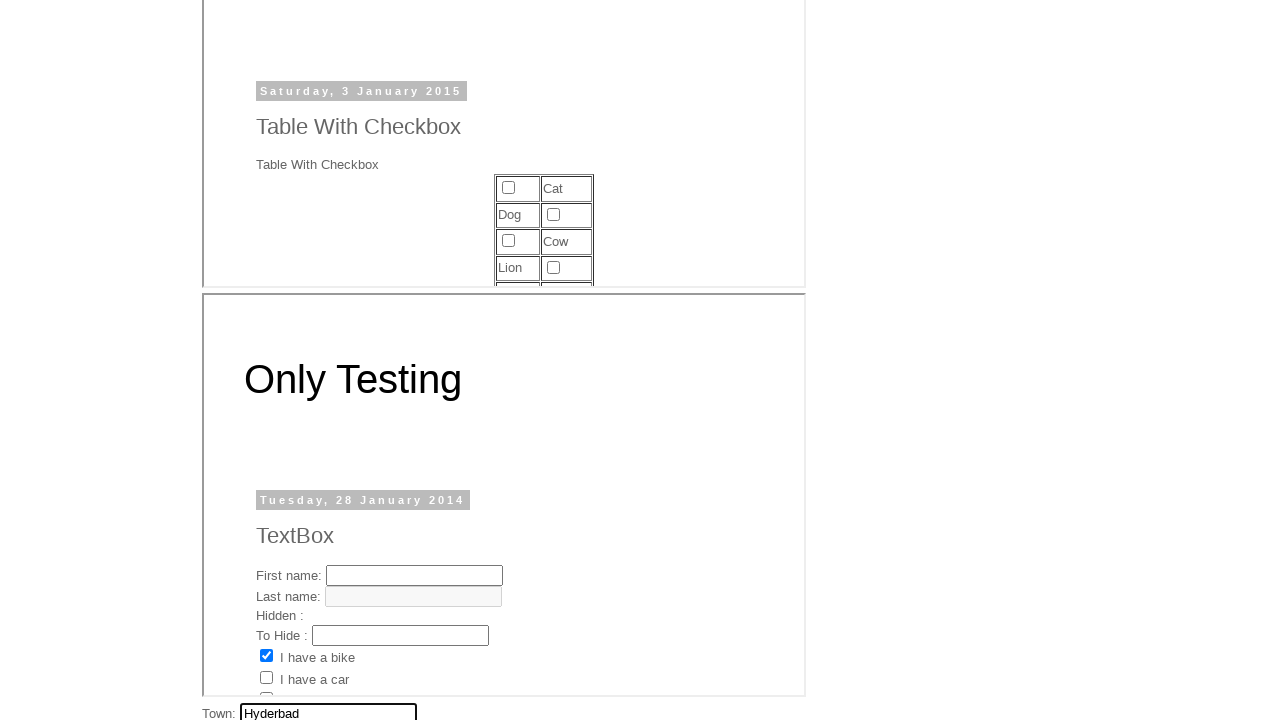